Navigates to a blog page and retrieves the page title

Starting URL: http://only-testing-blog.blogspot.in/2013/11/new-test.html

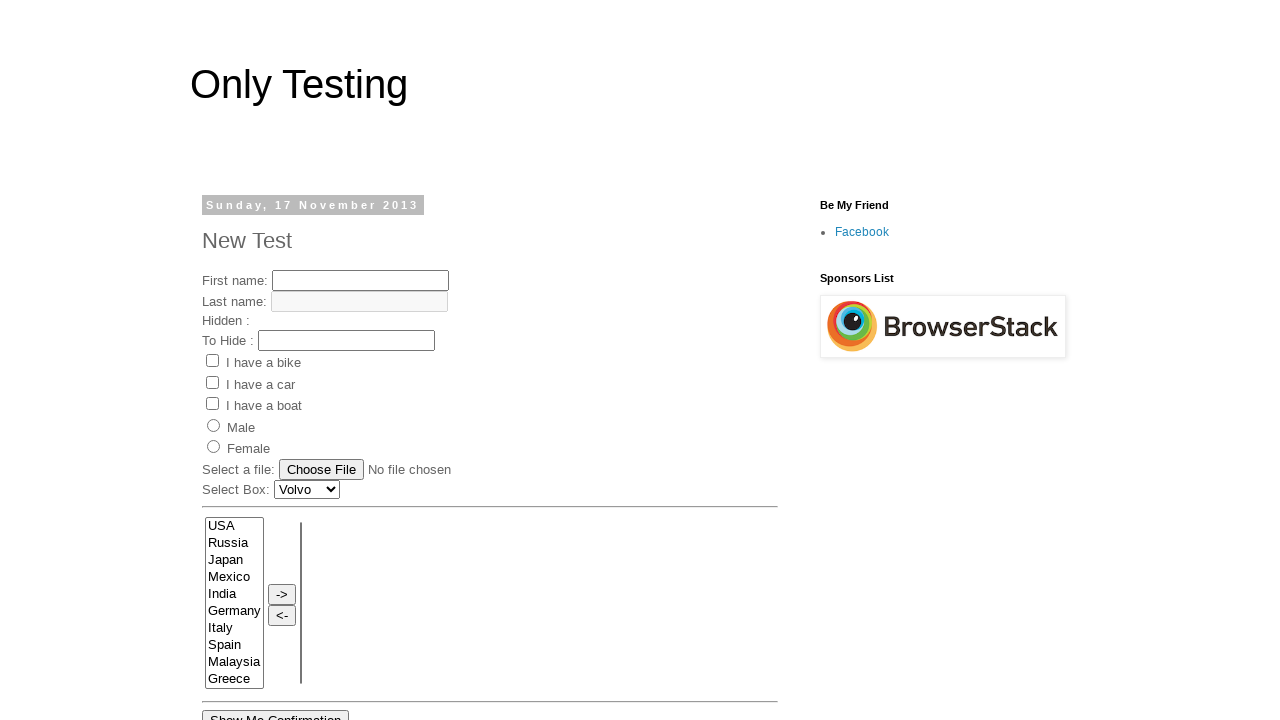

Navigated to blog page
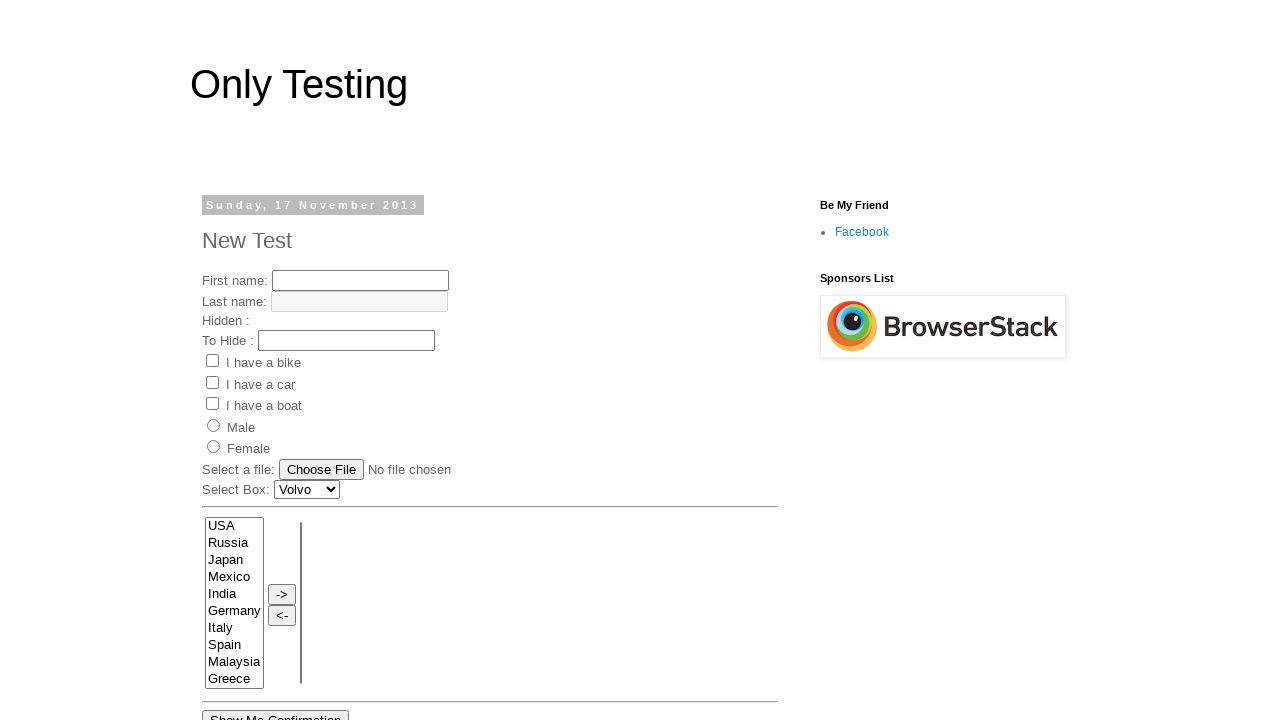

Retrieved page title
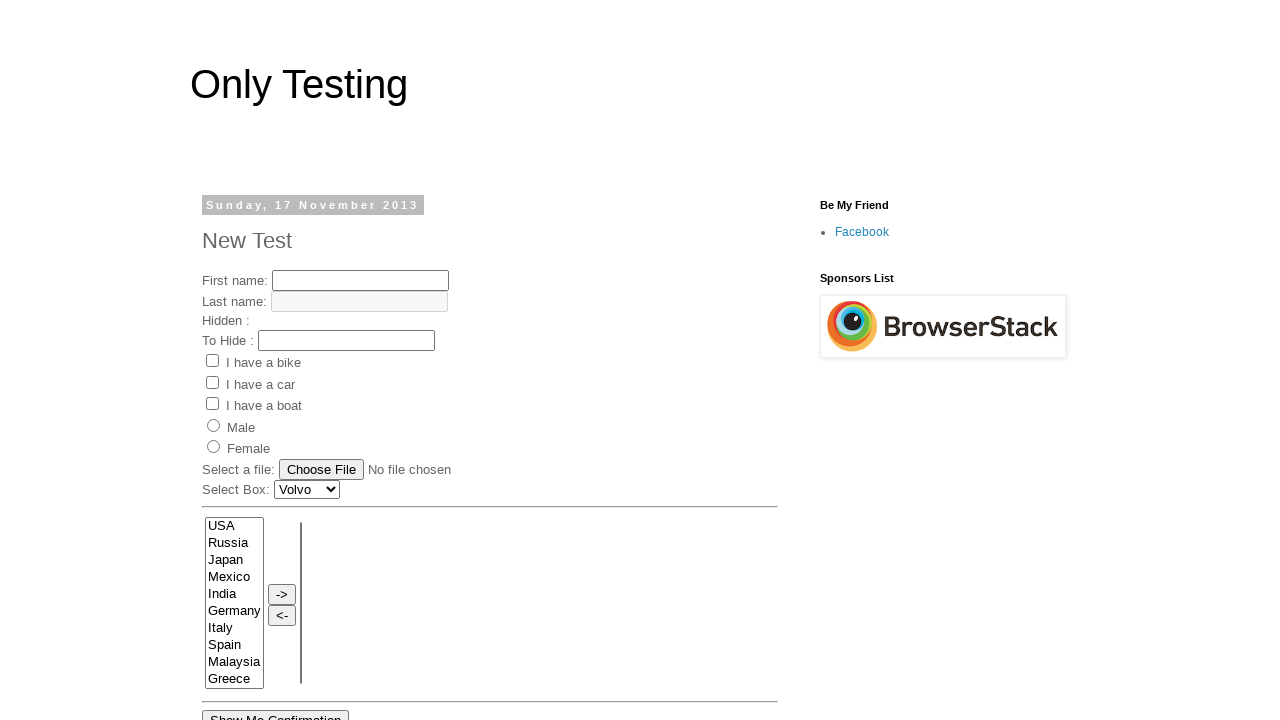

Printed page title: Only Testing: New Test
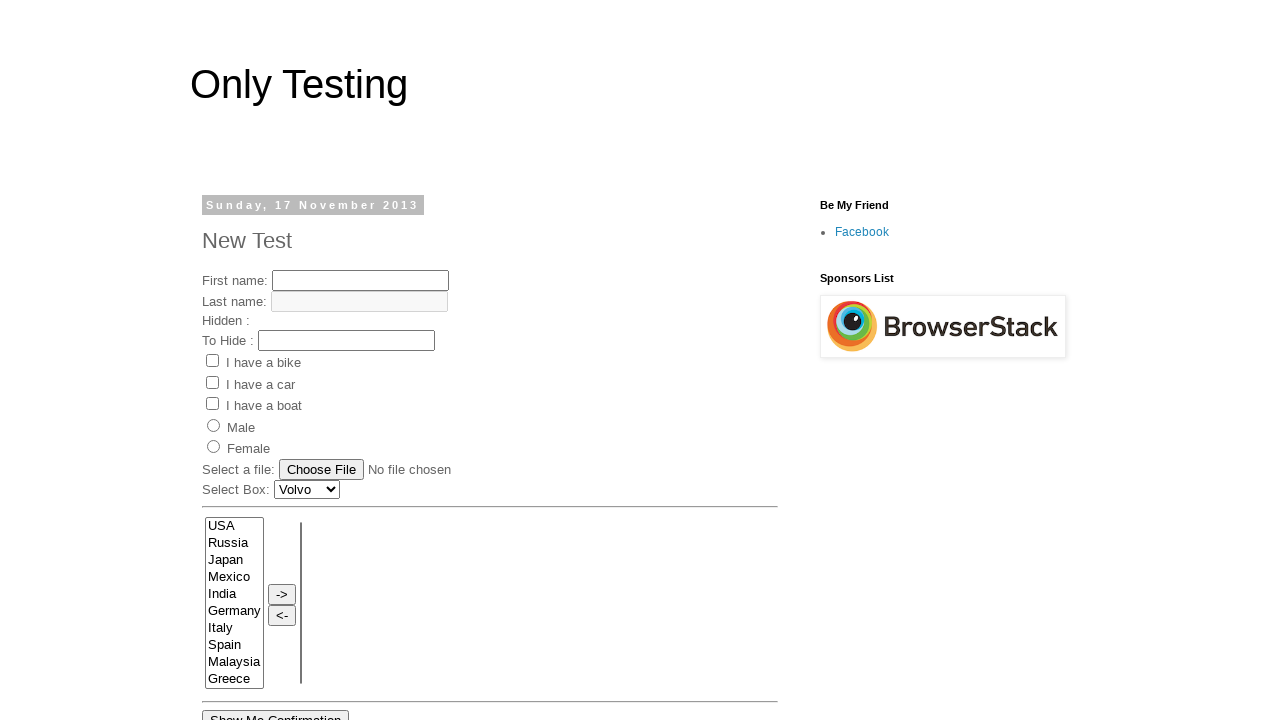

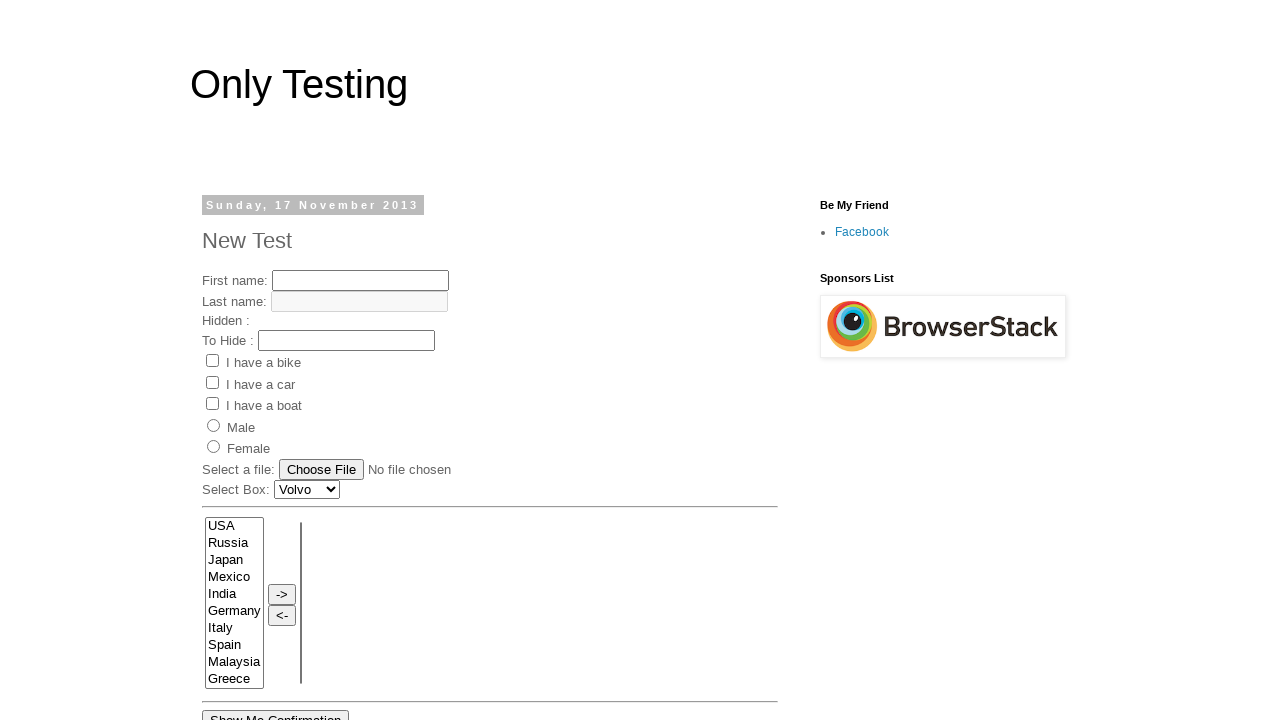